Navigates to an Angular demo application and clicks on the Library navigation button to access the library section.

Starting URL: https://rahulshettyacademy.com/angularAppdemo/

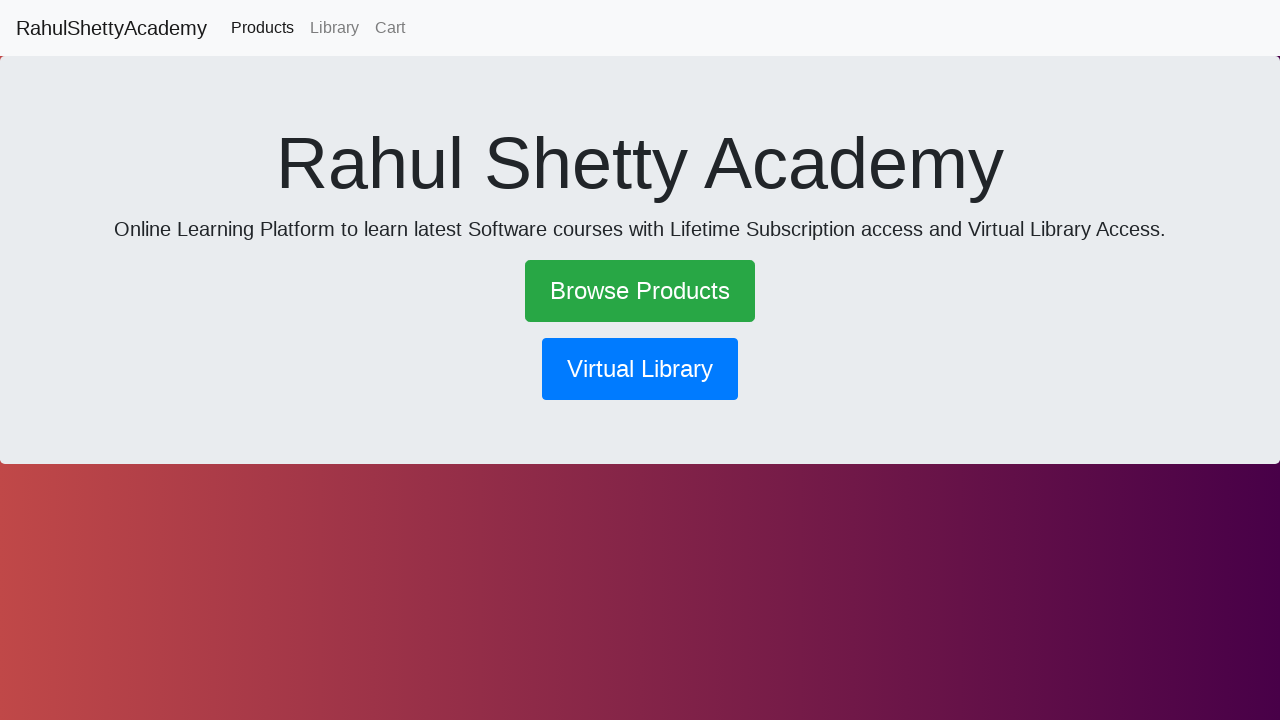

Clicked on the Library navigation button at (640, 369) on button[routerlink='/library']
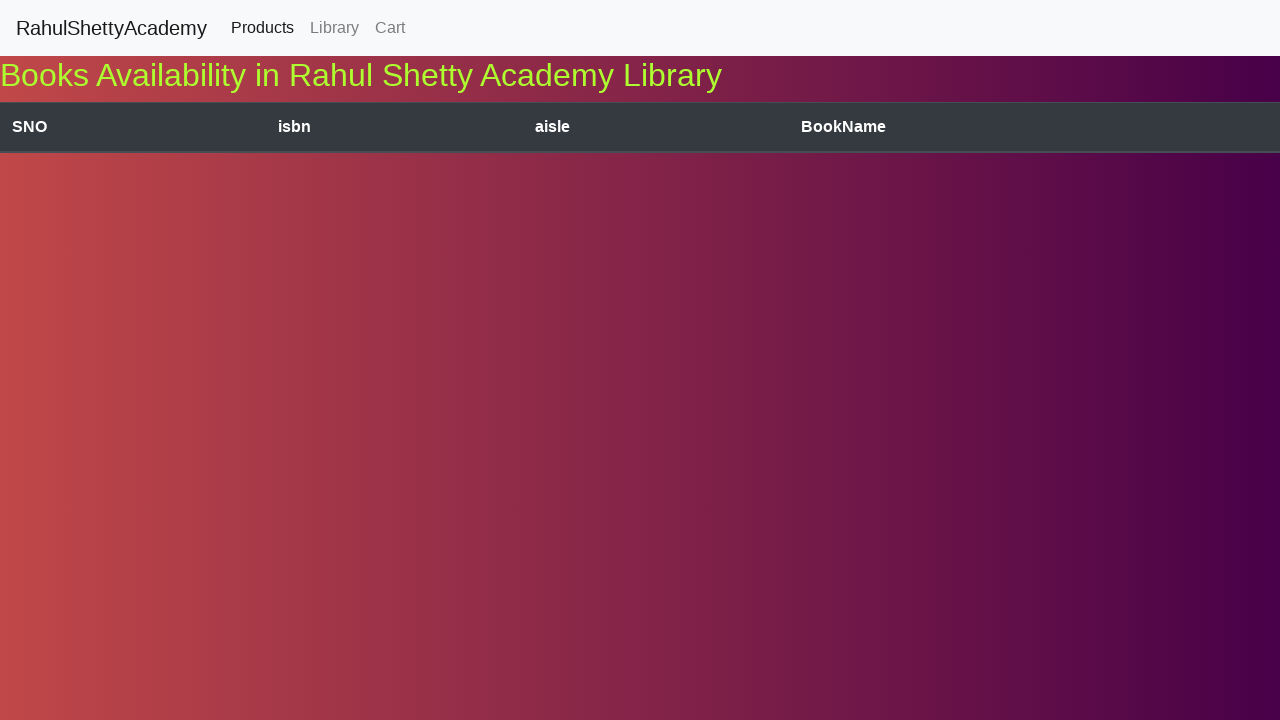

Waited for network to become idle after navigation
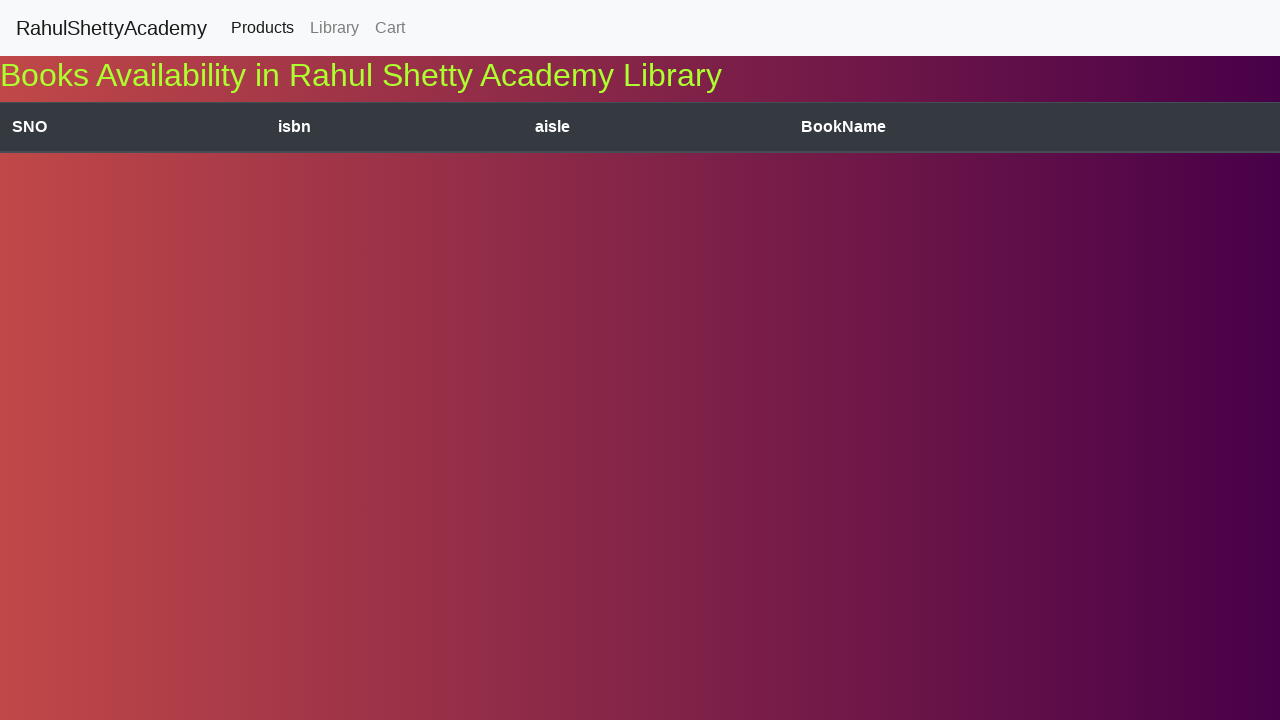

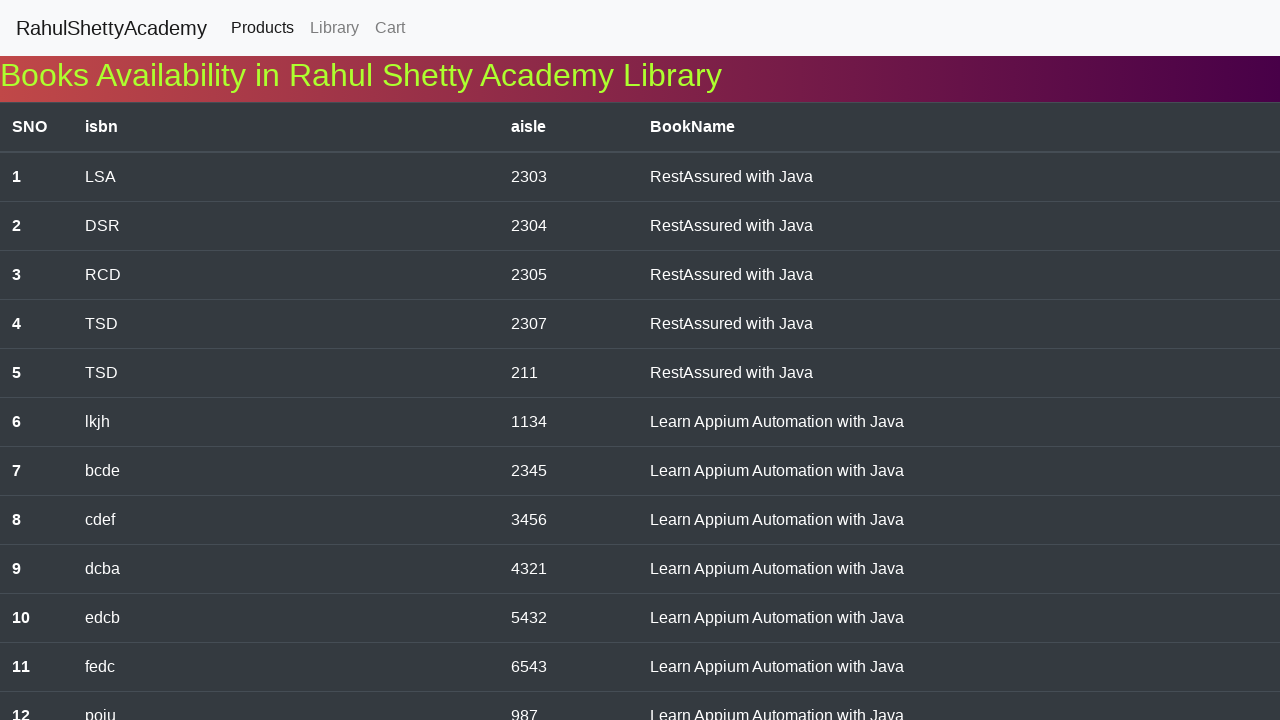